Navigates to the Mozilla geckodriver GitHub repository page and waits for the page to load.

Starting URL: https://github.com/mozilla/geckodriver

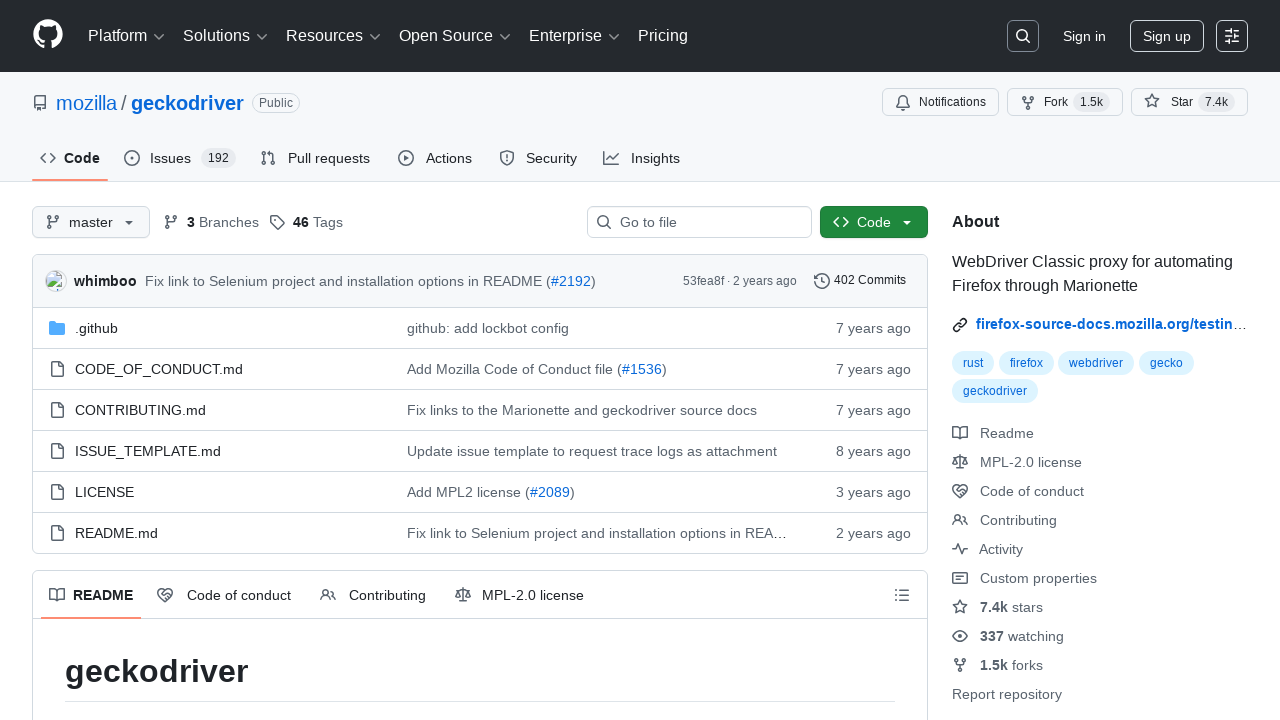

Navigated to Mozilla geckodriver GitHub repository page
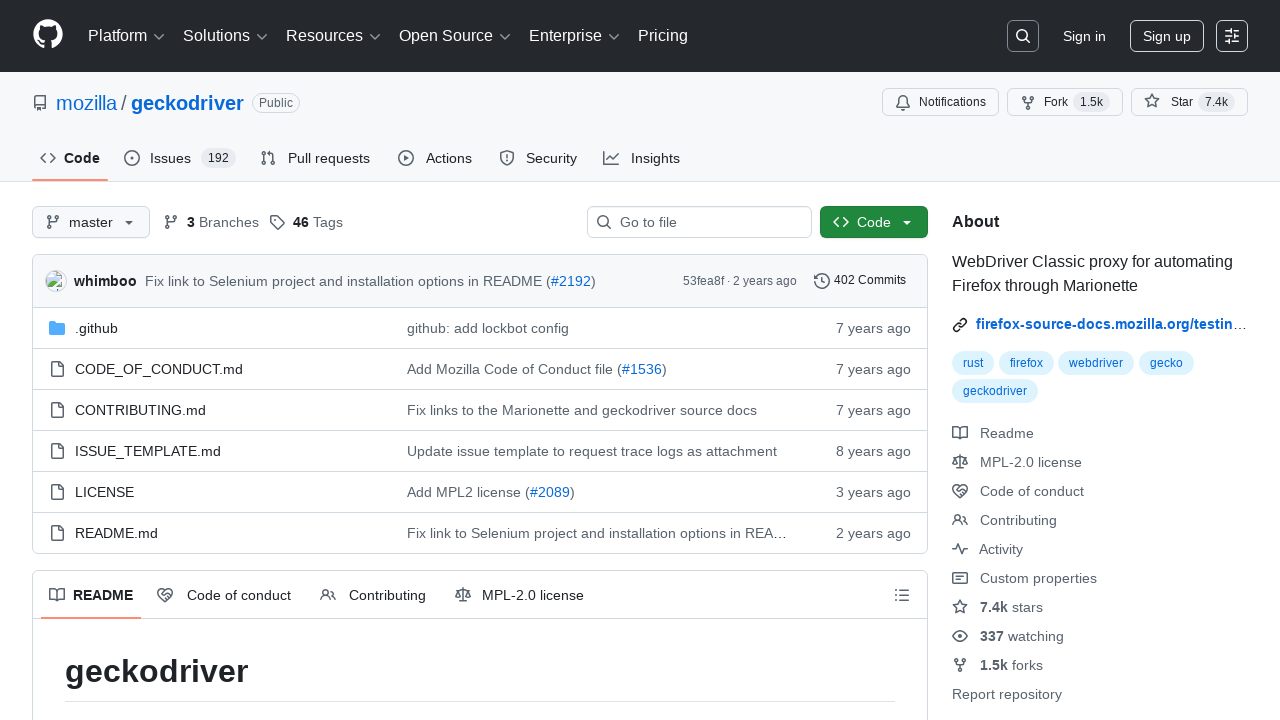

Page loaded and article element appeared
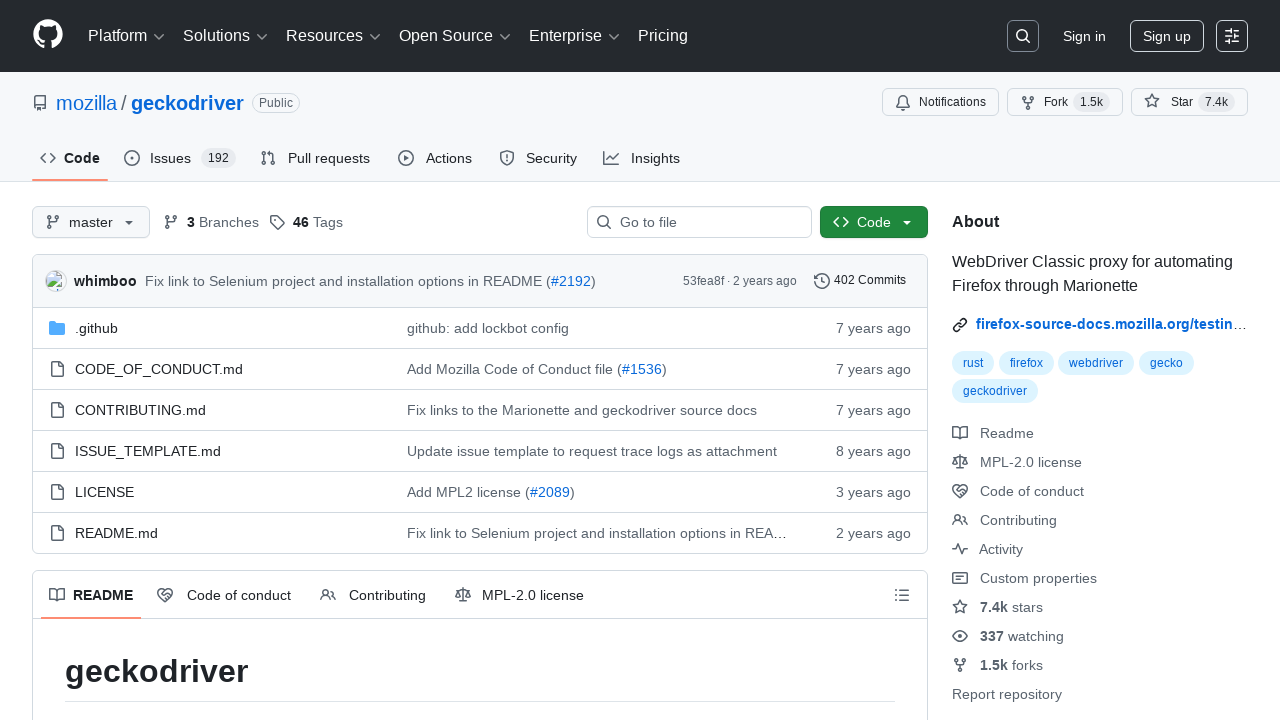

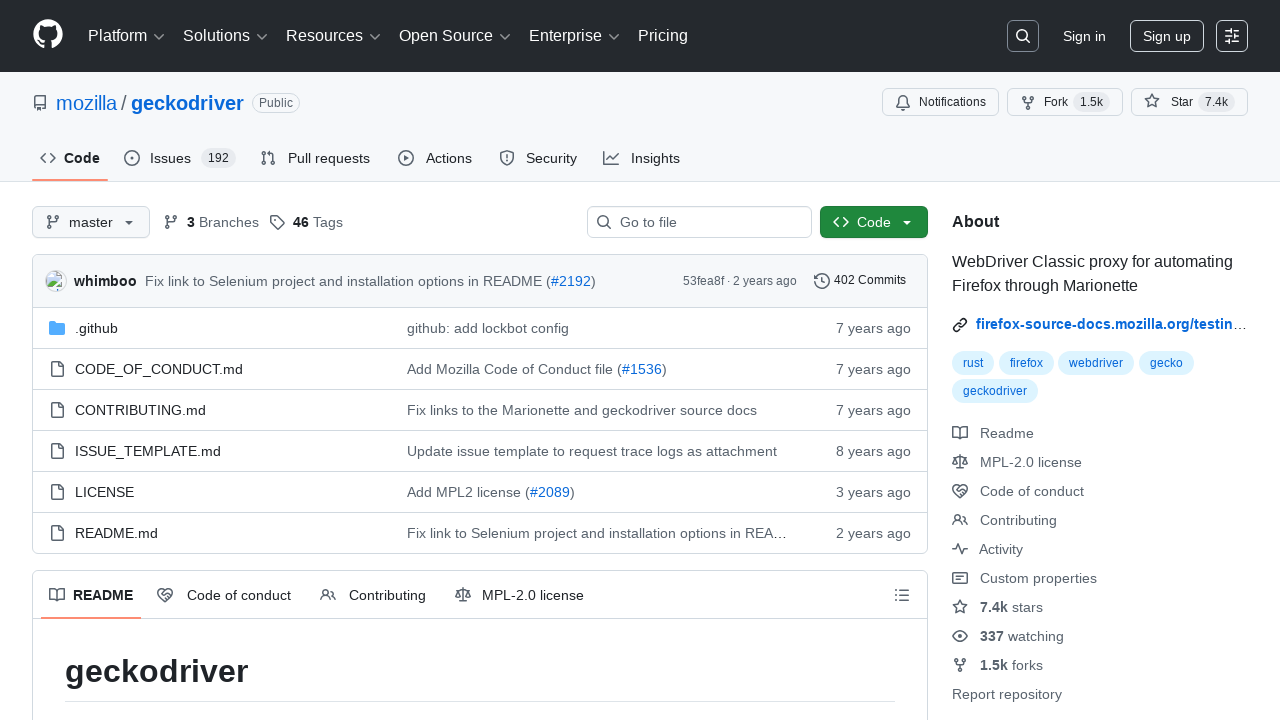